Navigates to languages starting with M and confirms creator, date, and comment information for a specific entry

Starting URL: http://www.99-bottles-of-beer.net/

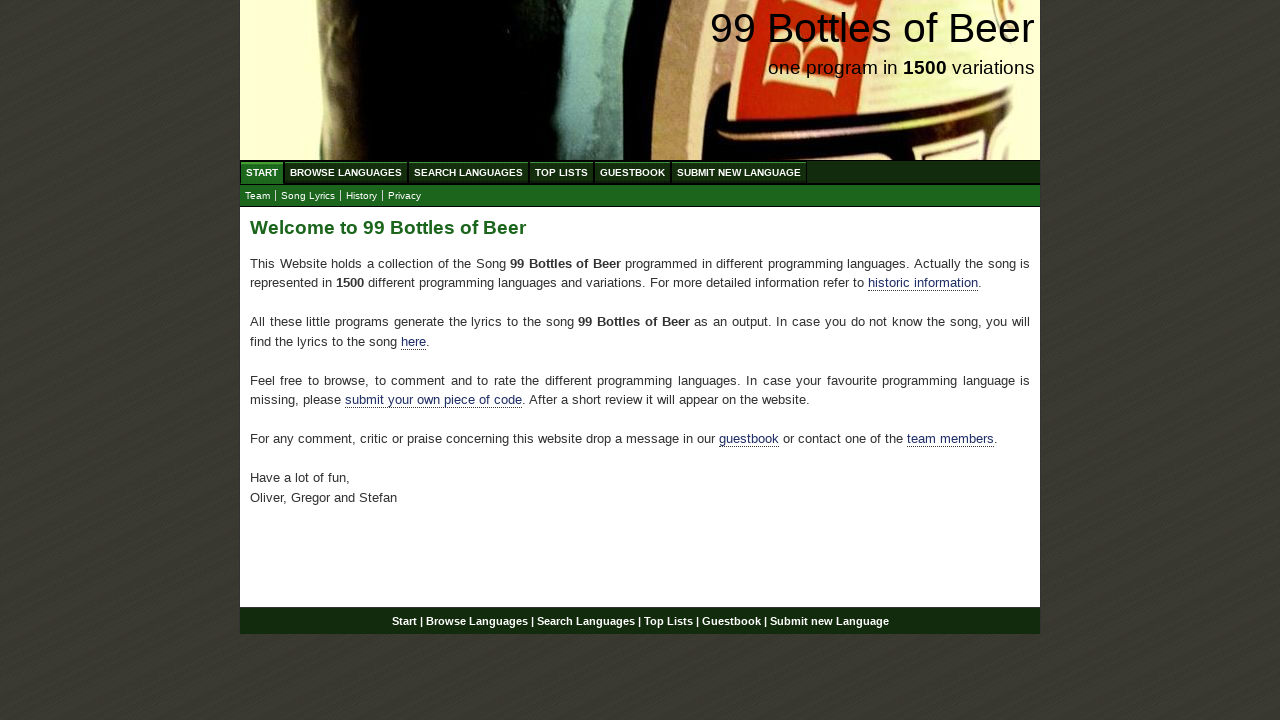

Clicked Browse Languages (ABC) link at (346, 172) on a[href='/abc.html']
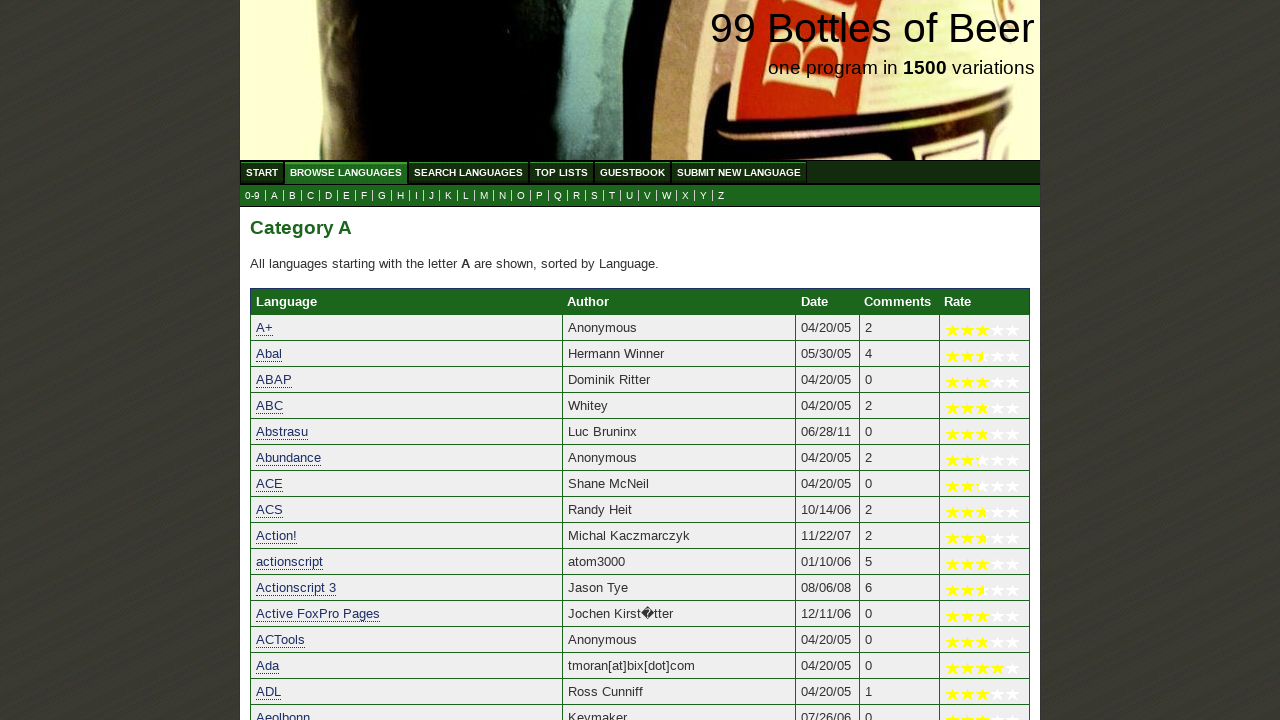

Clicked letter M to navigate to languages starting with M at (484, 196) on a[href='m.html']
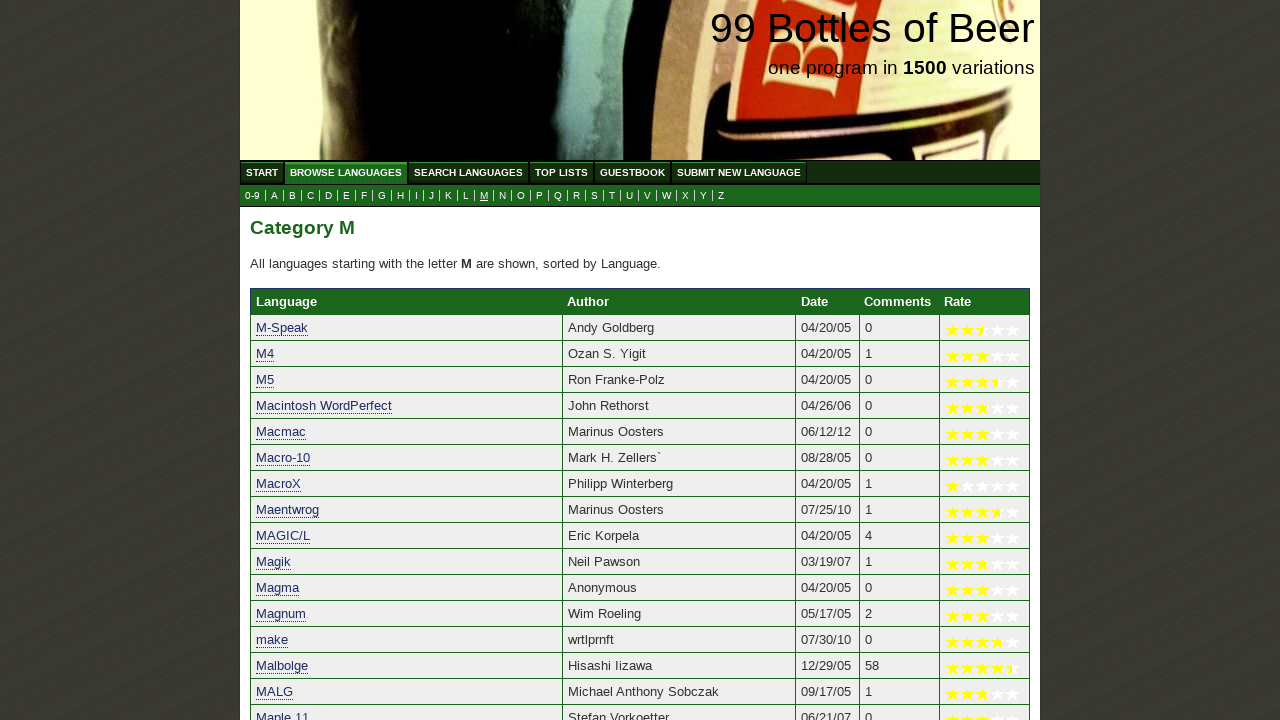

Waited for Brenton Bostick entry to load in table
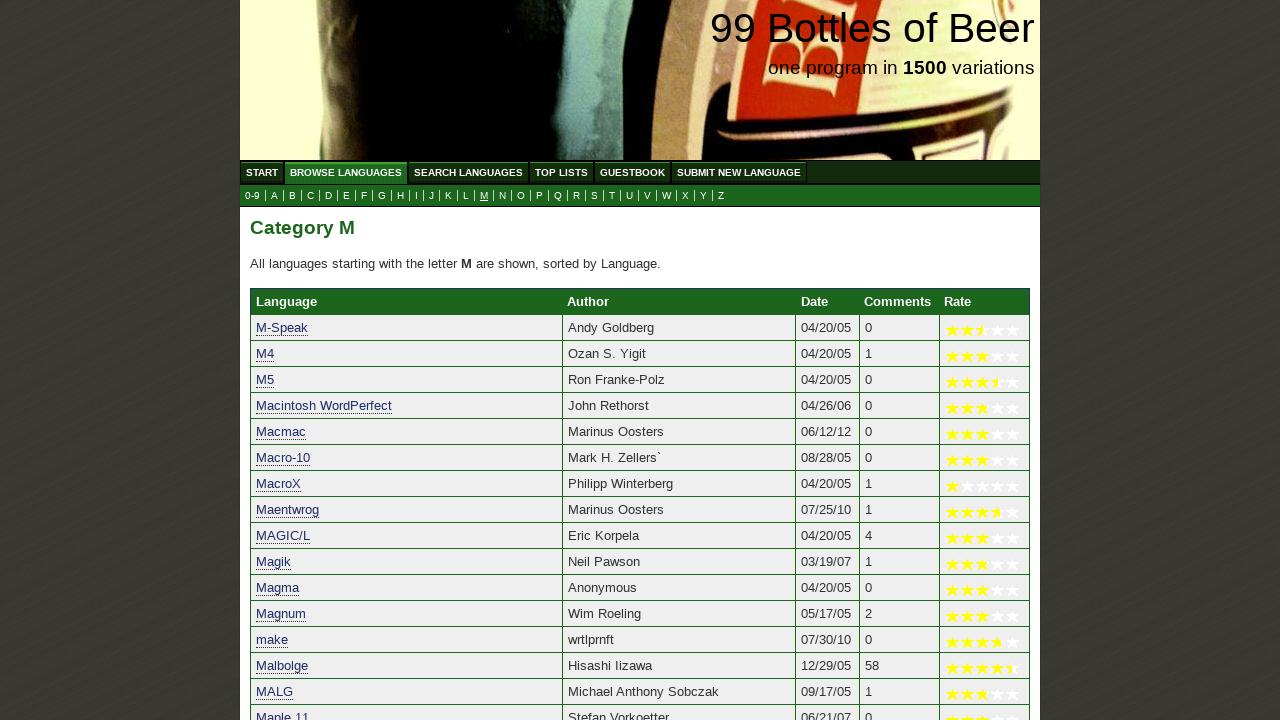

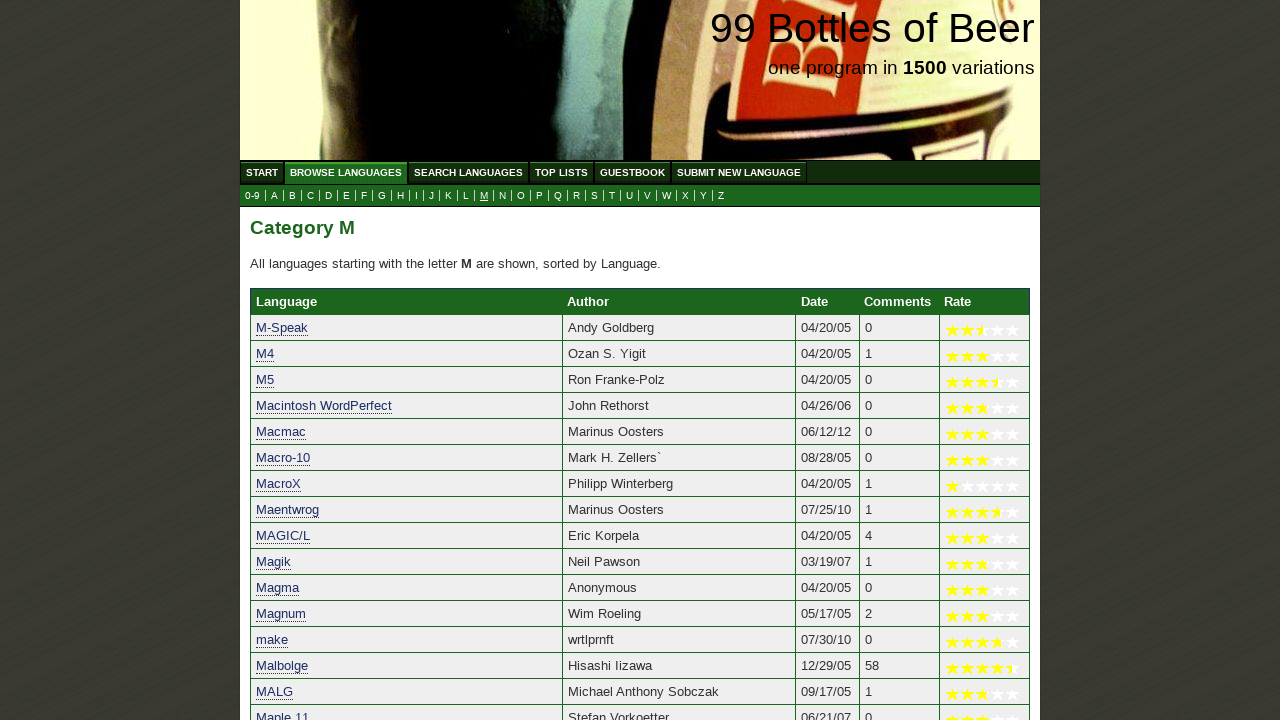